Tests JavaScript alert handling including accepting a simple alert, dismissing a confirm dialog, and entering text in a prompt dialog before accepting it.

Starting URL: https://the-internet.herokuapp.com/javascript_alerts

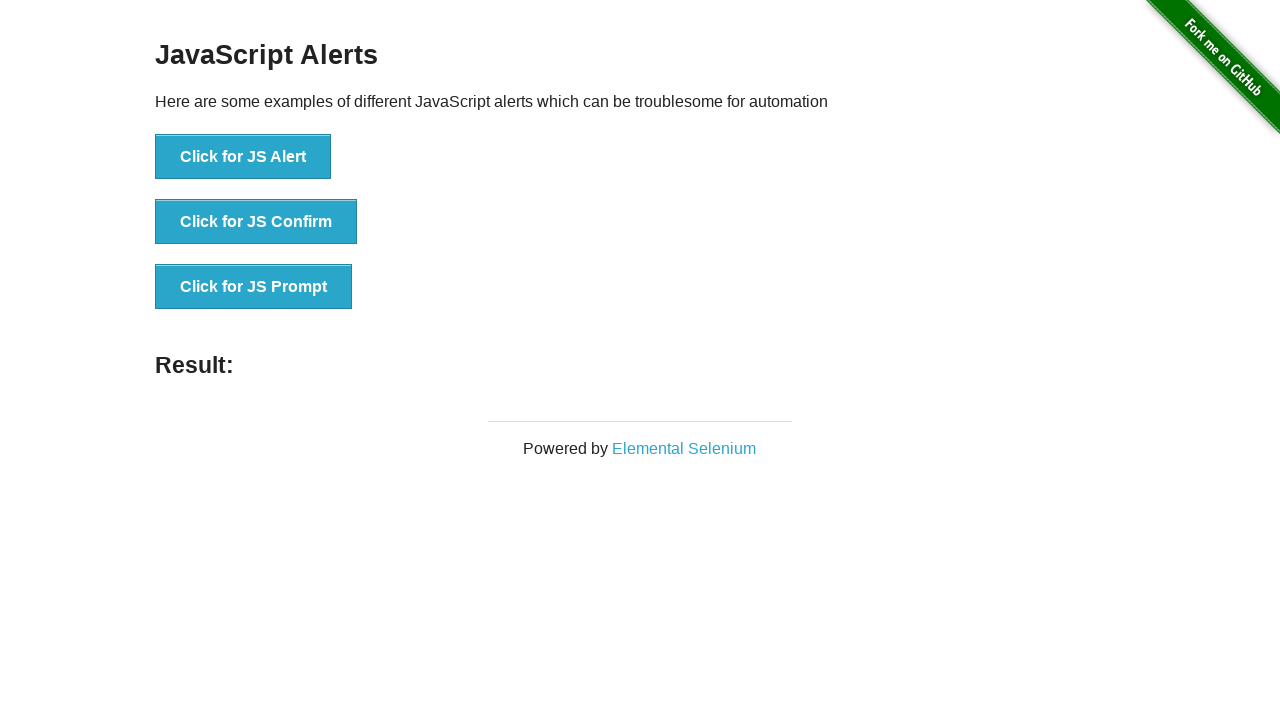

Clicked JavaScript alert button at (243, 157) on [onclick="jsAlert()"]
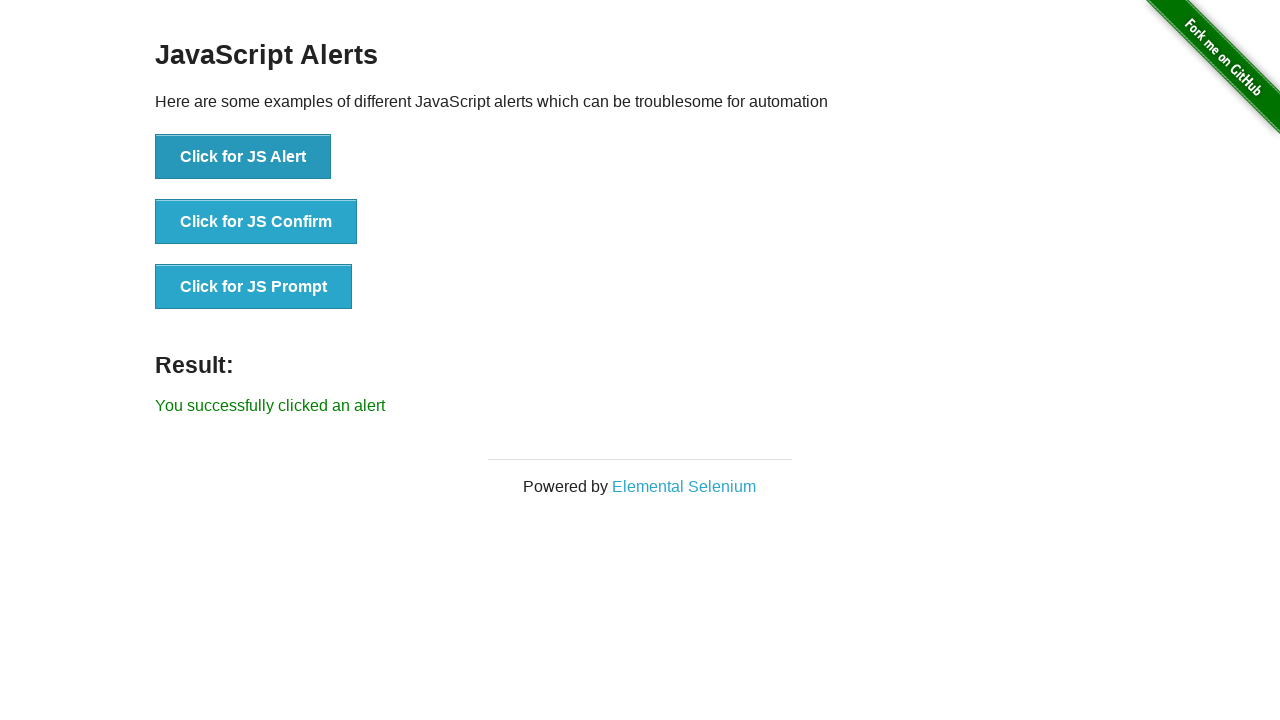

Set up dialog handler to accept alerts
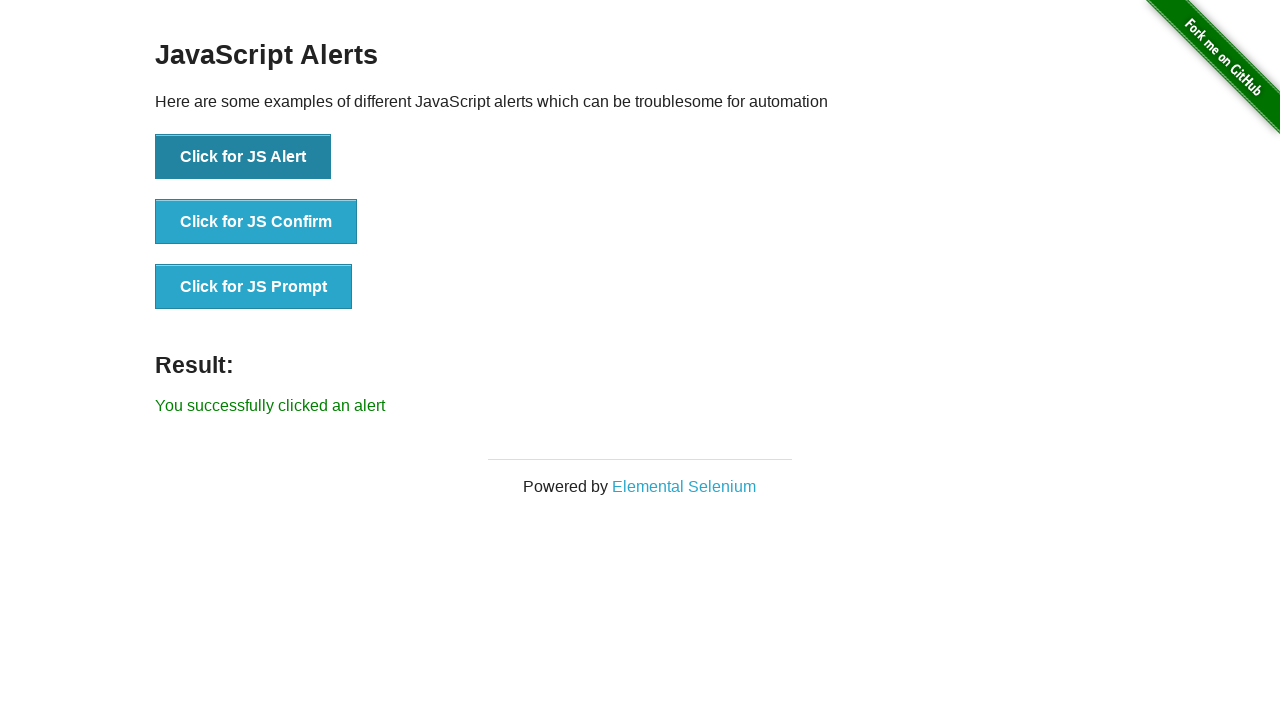

Alert was accepted and result updated
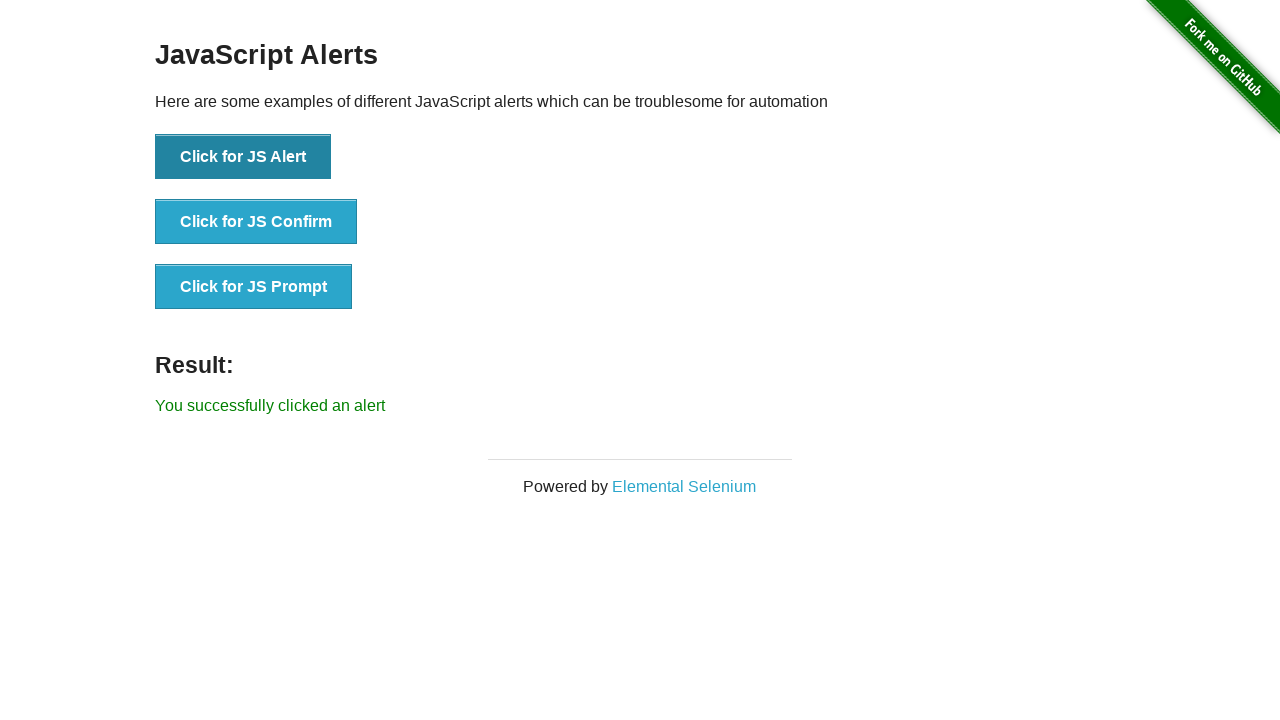

Set up dialog handler to dismiss confirm dialog
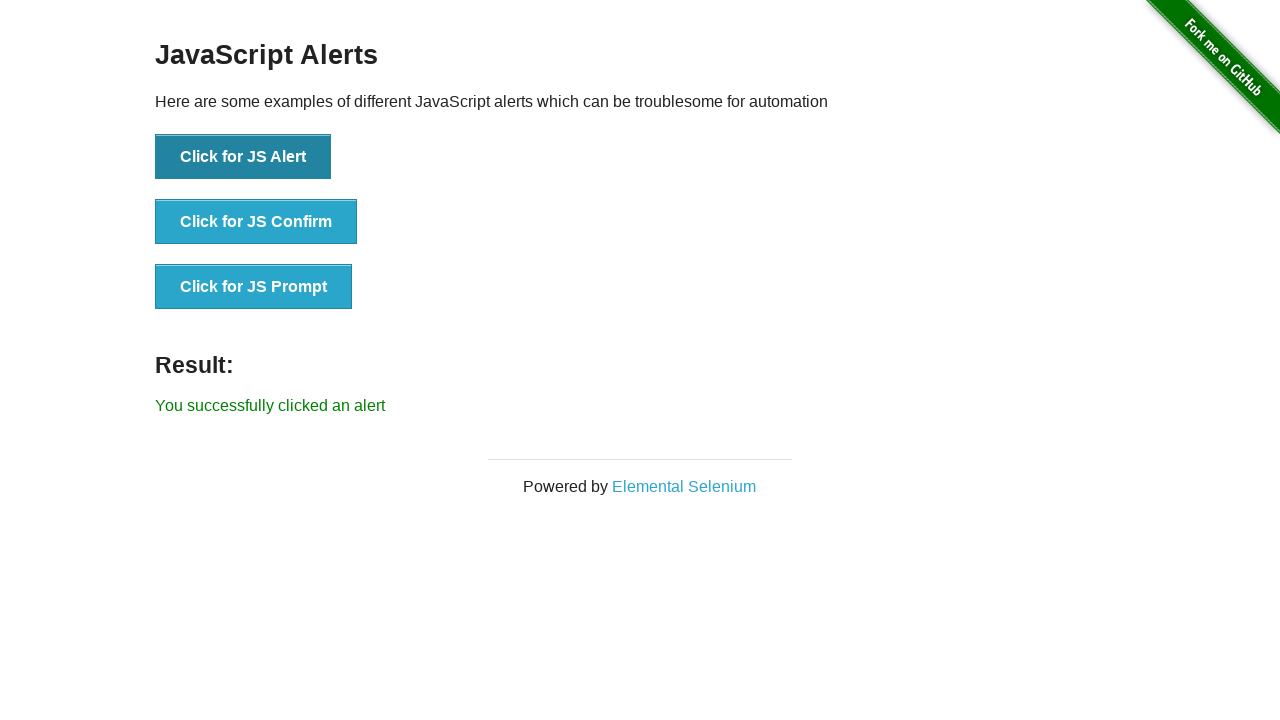

Clicked JavaScript confirm button at (256, 222) on [onclick="jsConfirm()"]
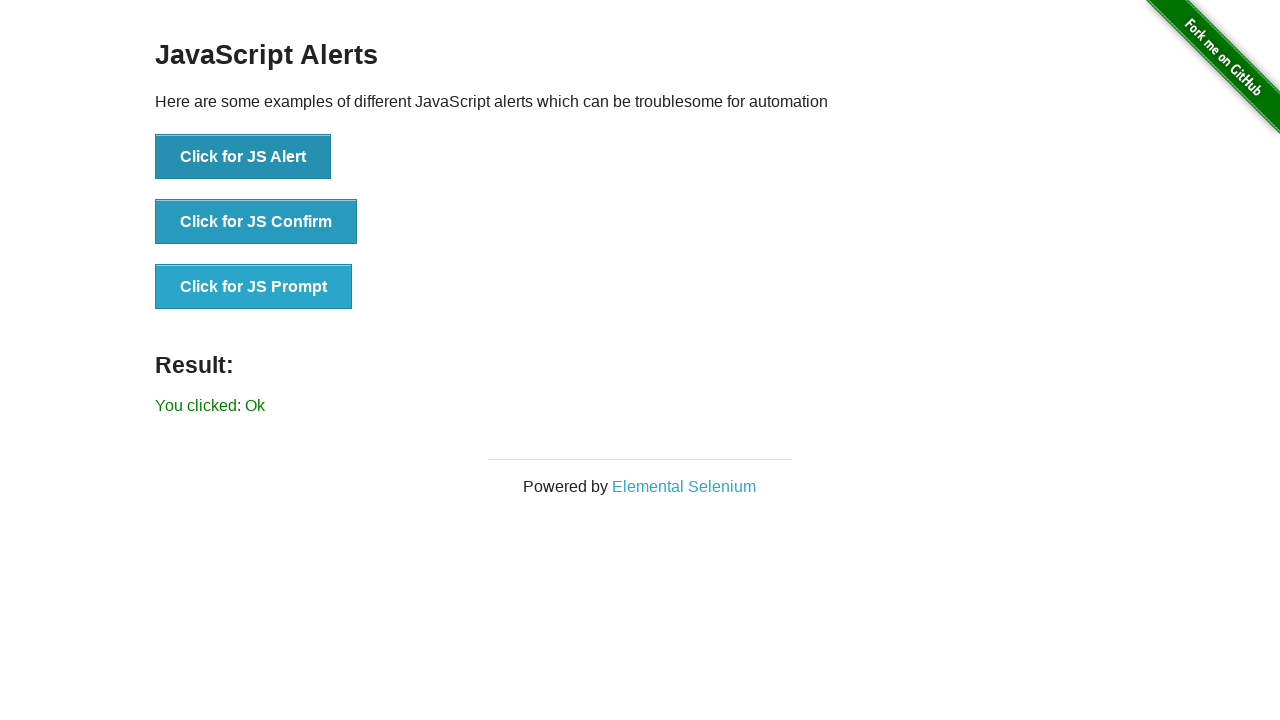

Confirm dialog was dismissed and result updated
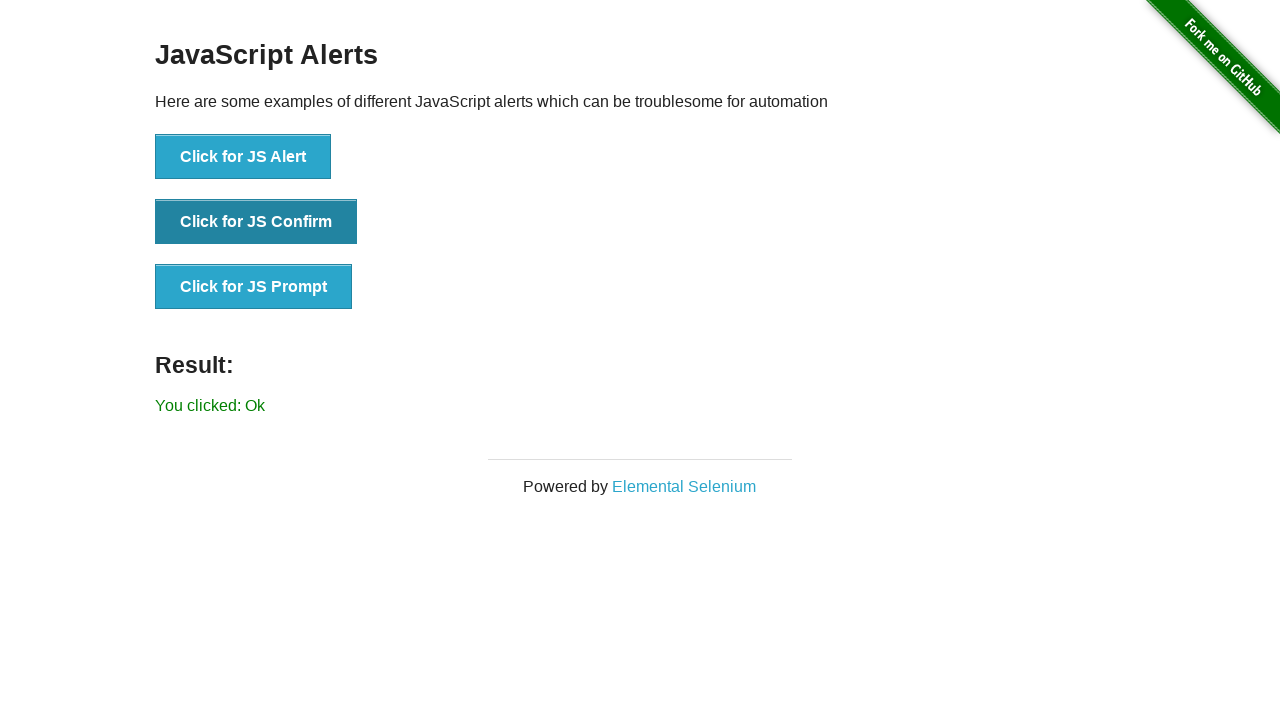

Set up dialog handler to enter text and accept prompt
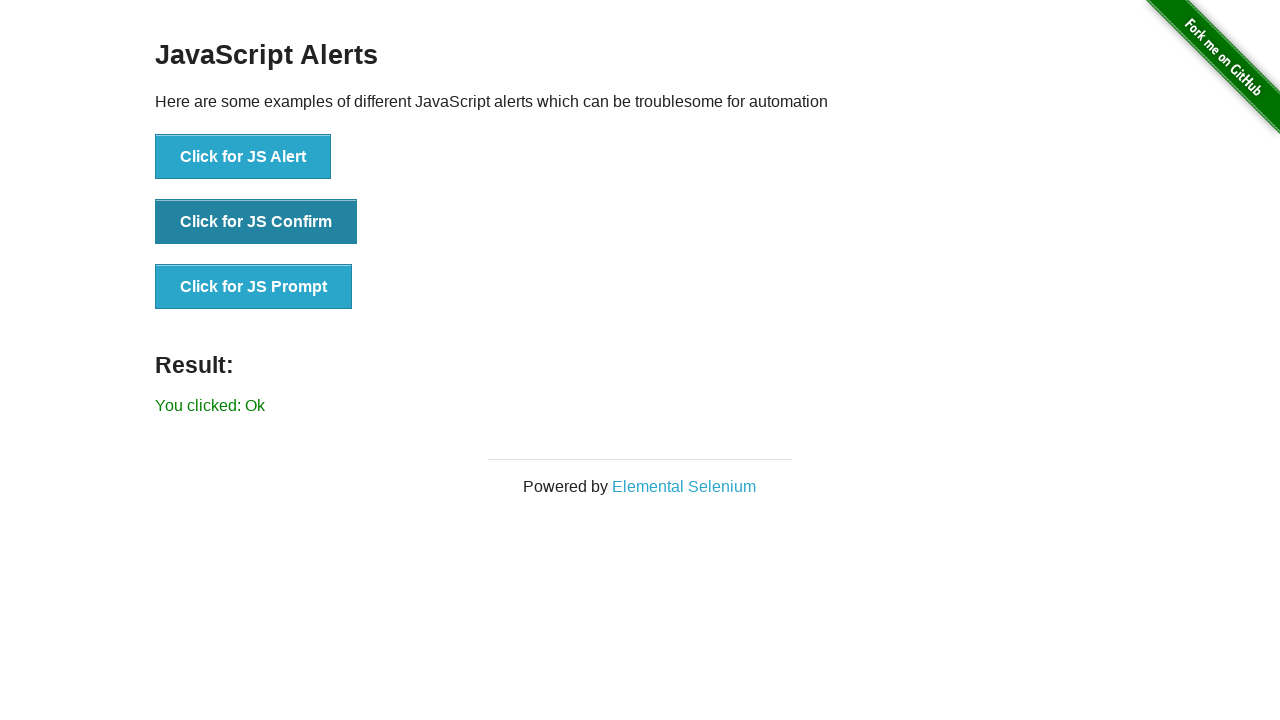

Clicked JavaScript prompt button at (254, 287) on [onclick="jsPrompt()"]
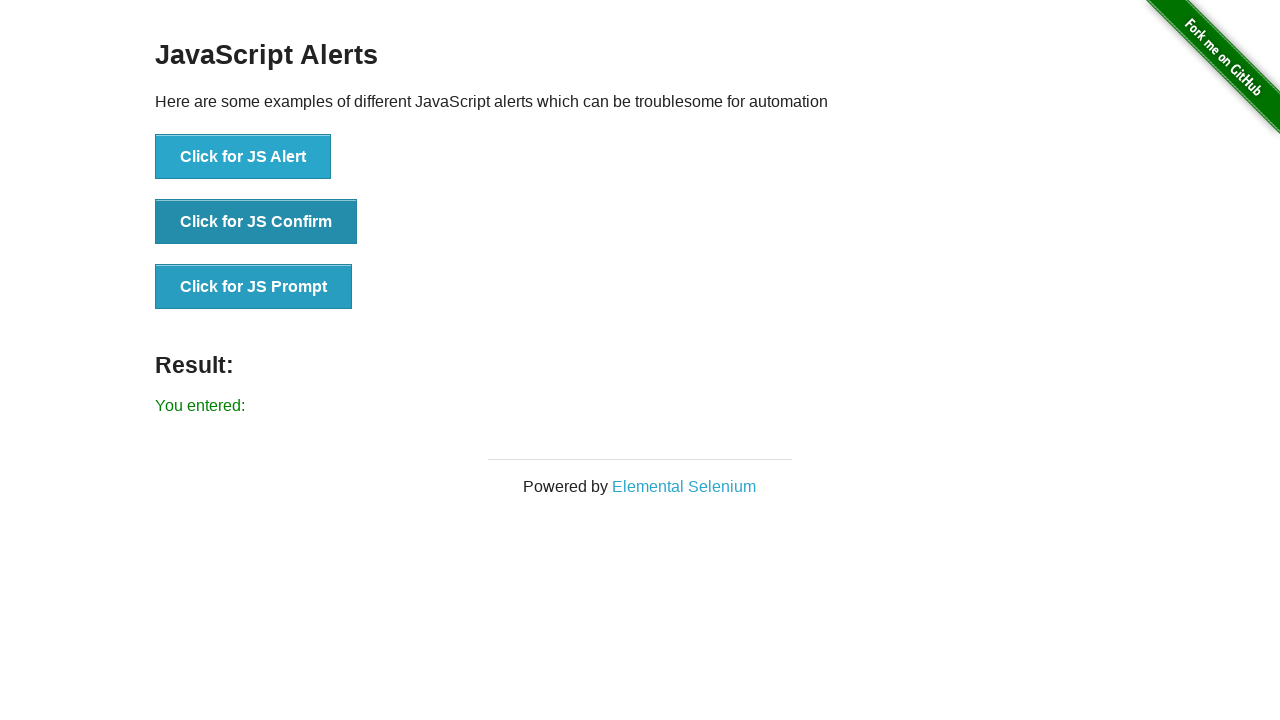

Prompt was filled with 'SDET PRO', accepted, and result updated
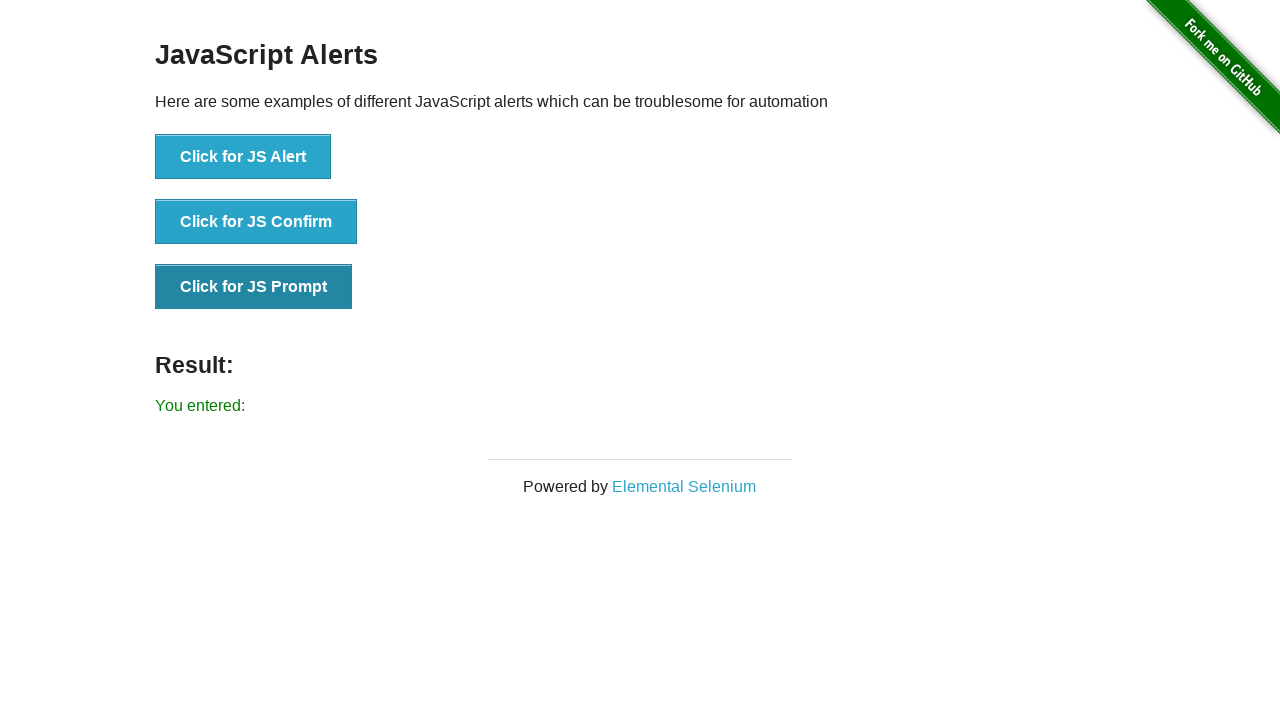

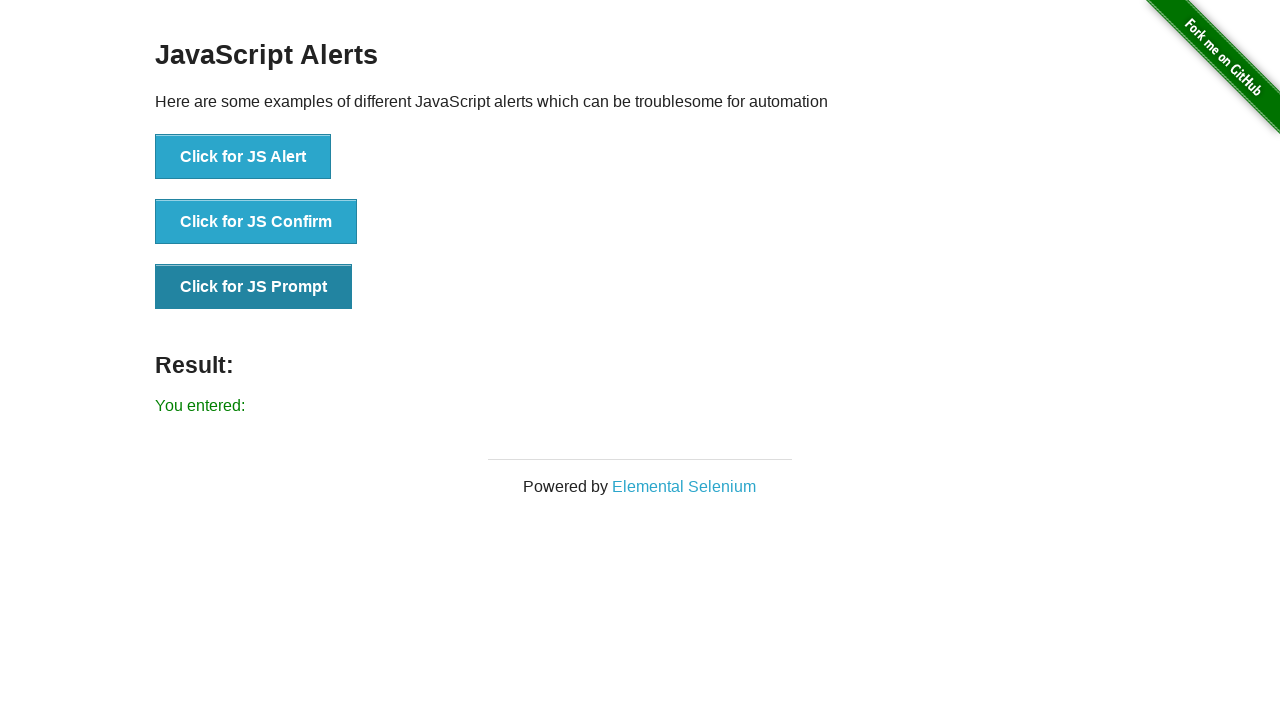